Tests drag and drop puzzle functionality by dragging 4 puzzle pieces to their corresponding target locations and verifying the completion dialog appears

Starting URL: https://material.playwrightvn.com/05-xpath-drag-and-drop.html

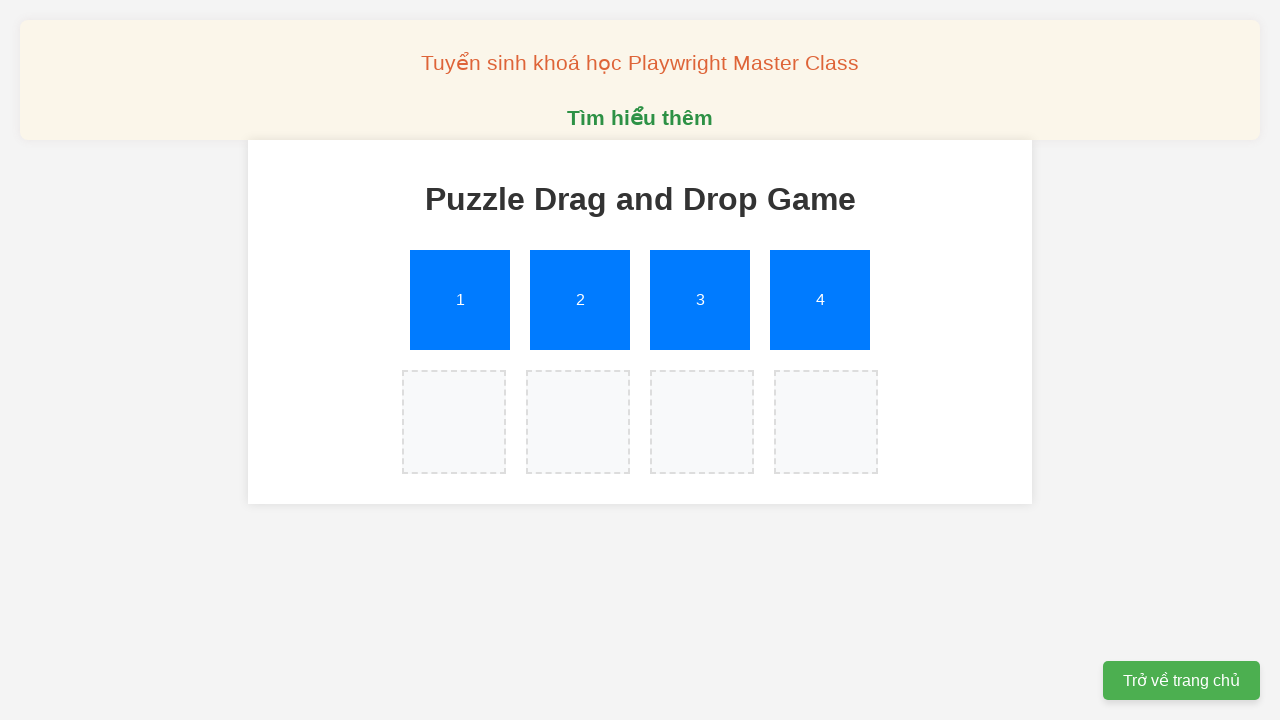

Registered dialog event handler
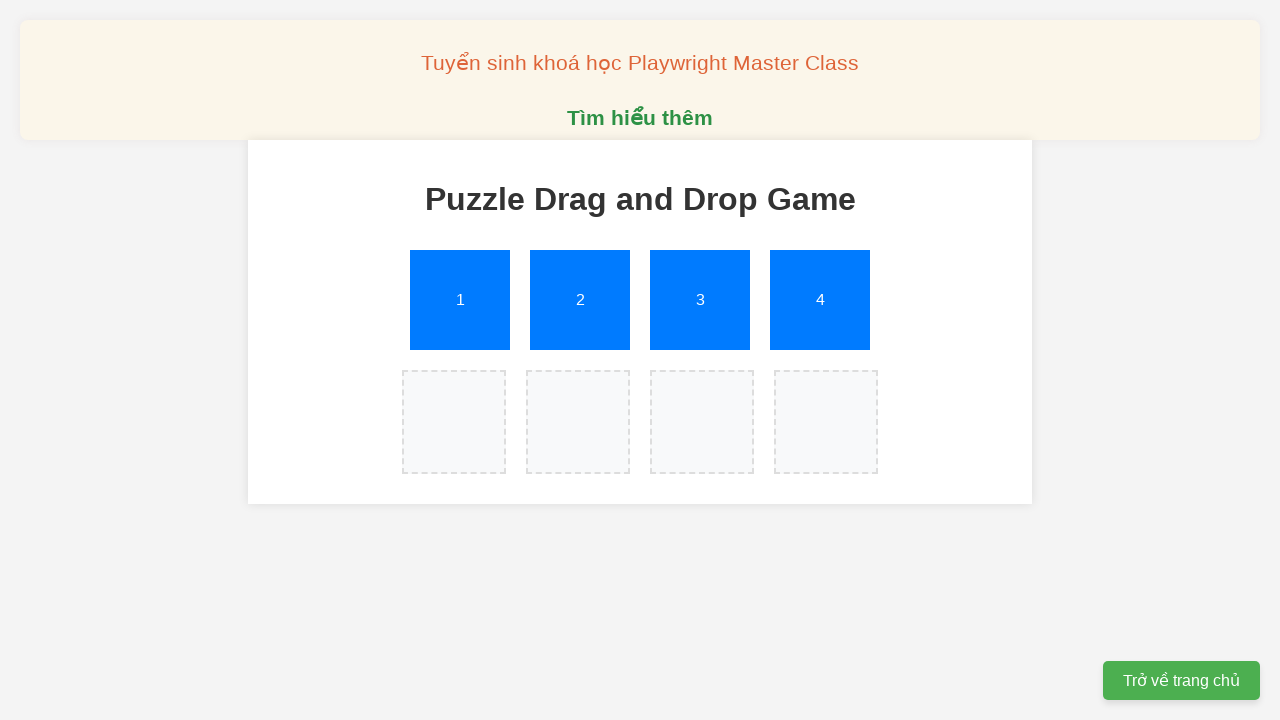

Dragged puzzle piece 1 to its target location at (454, 422)
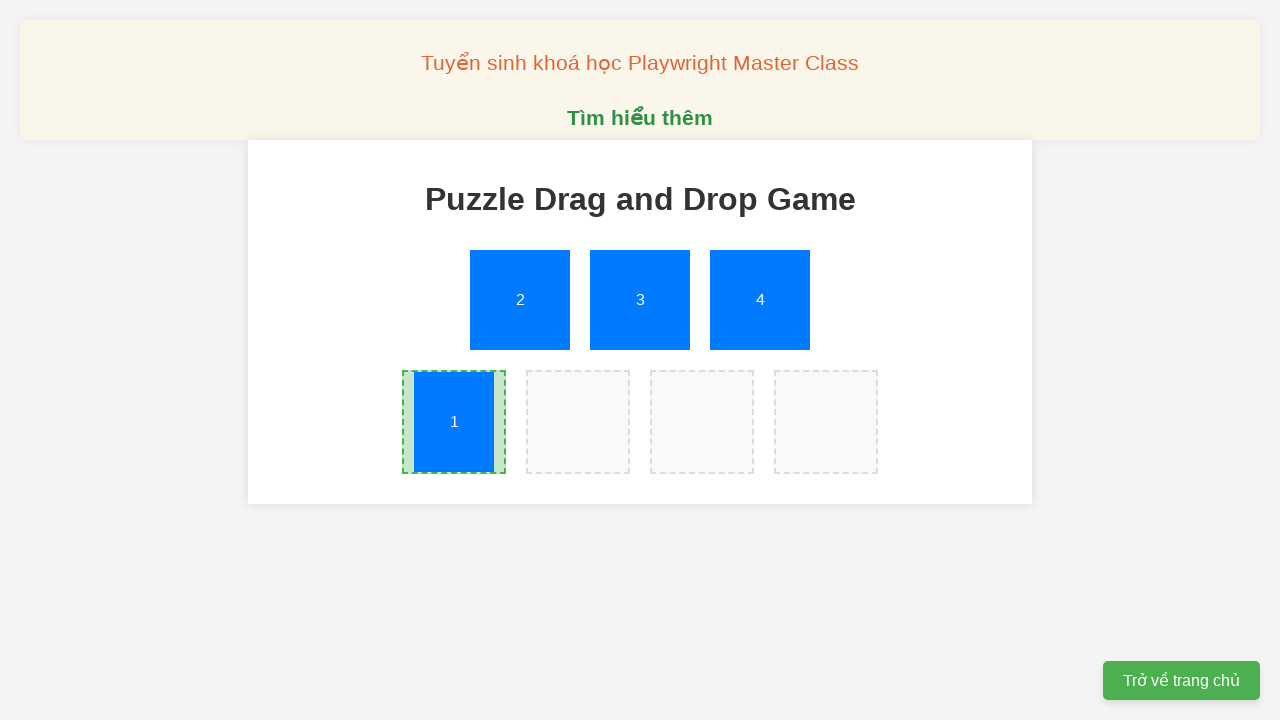

Dragged puzzle piece 2 to its target location at (578, 422)
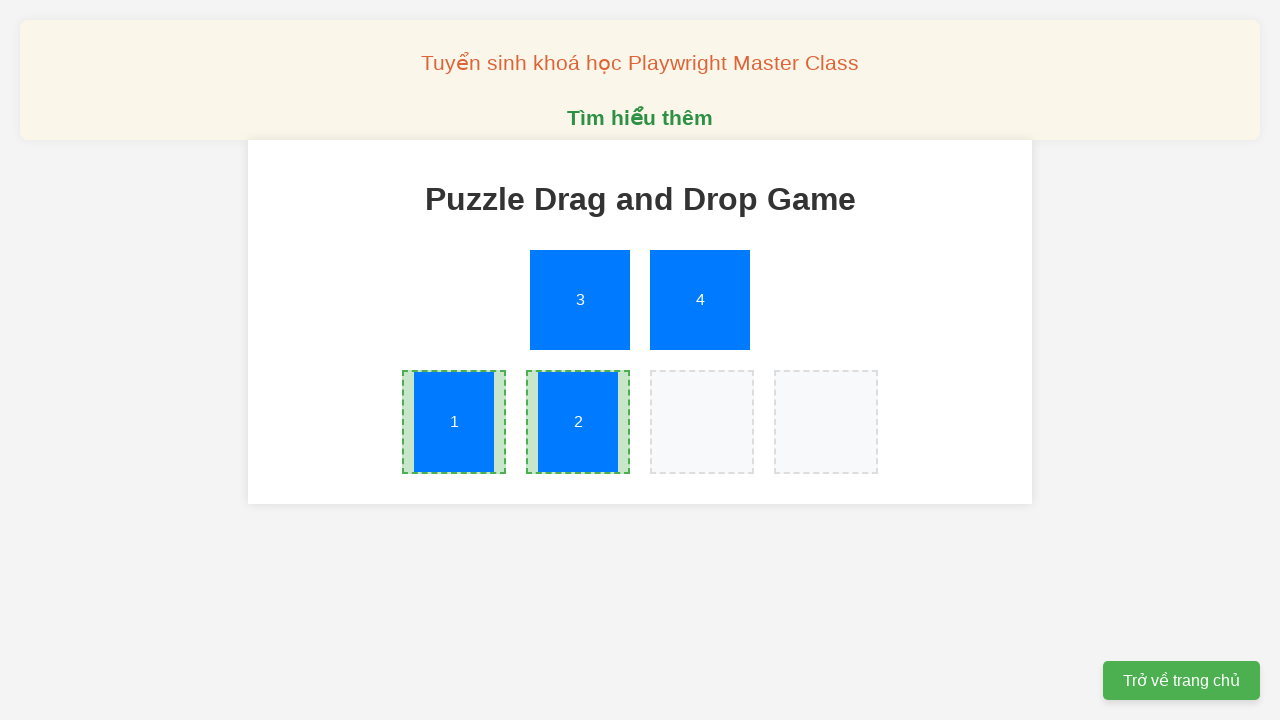

Dragged puzzle piece 3 to its target location at (702, 422)
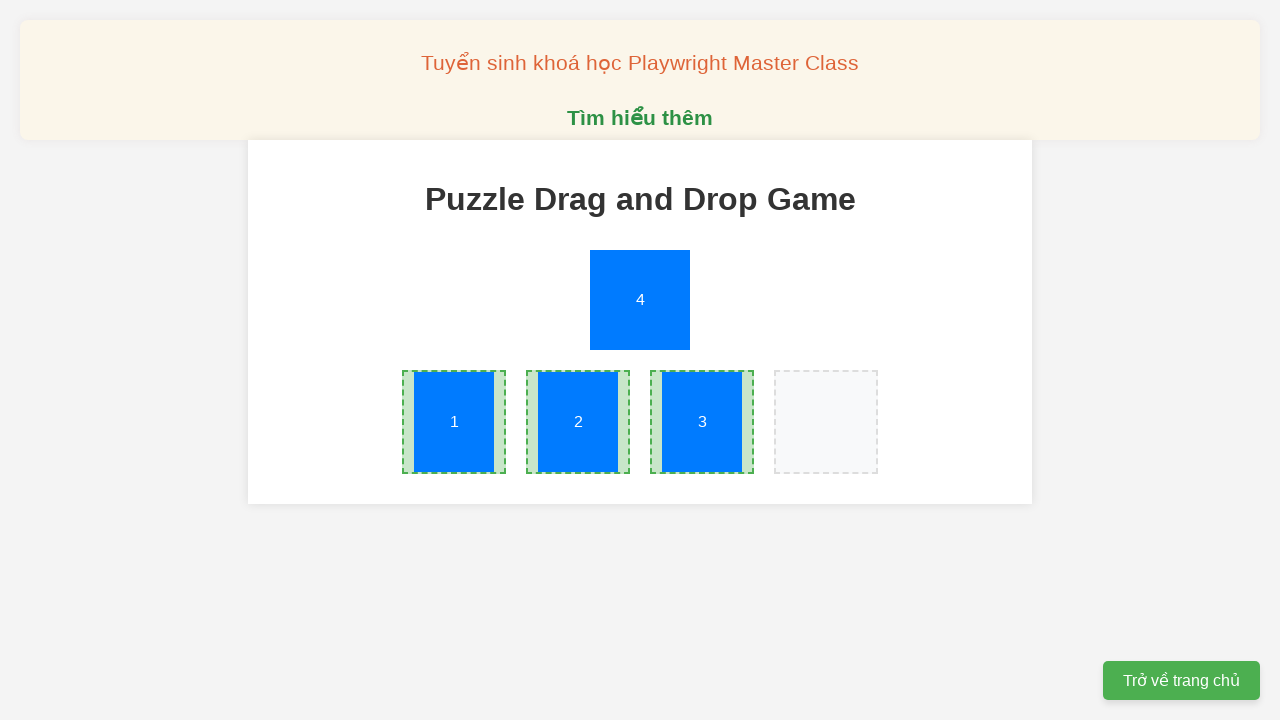

Dragged puzzle piece 4 to its target location at (826, 422)
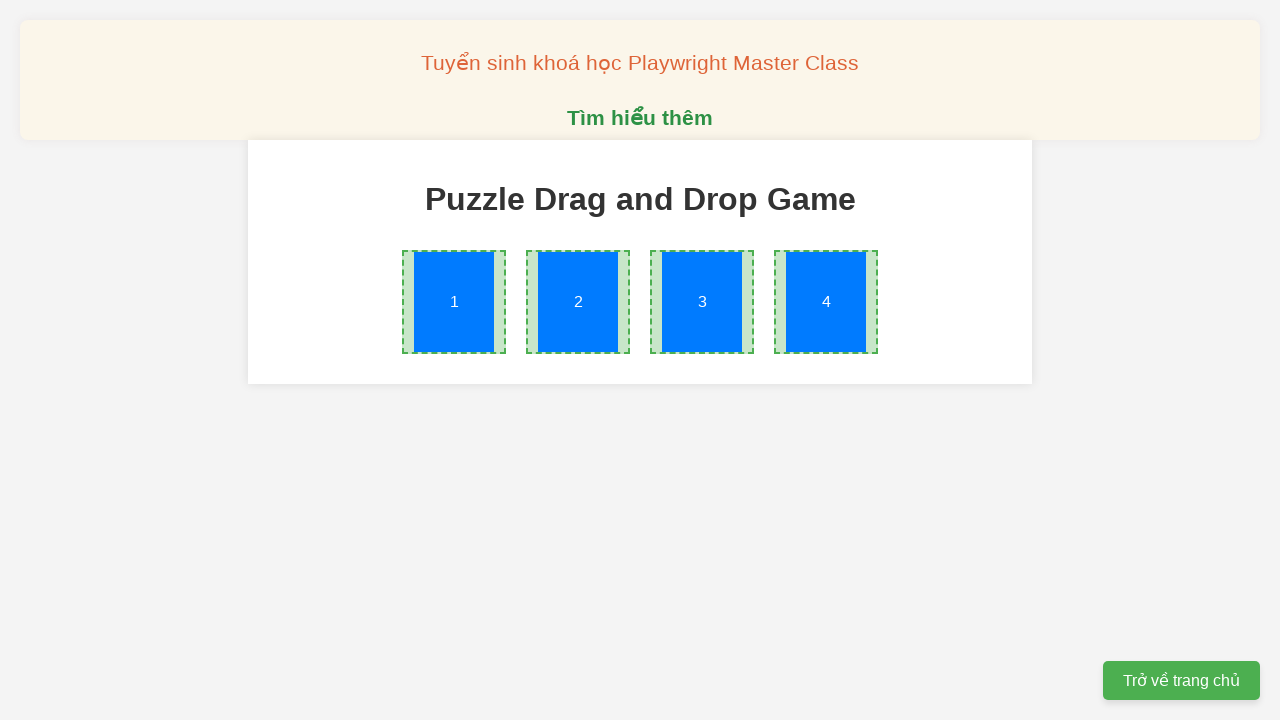

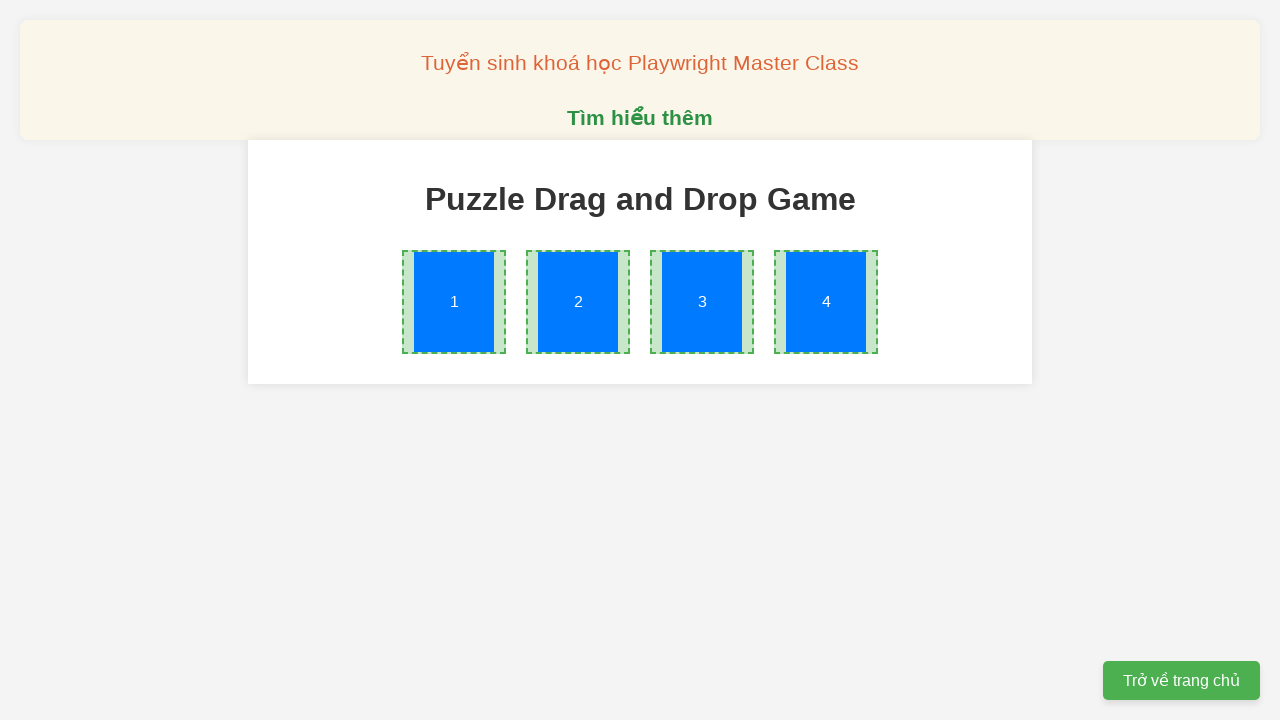